Tests selecting an option from a dropdown by iterating through all options, clicking on the matching one, and verifying the selection was successful.

Starting URL: https://the-internet.herokuapp.com/dropdown

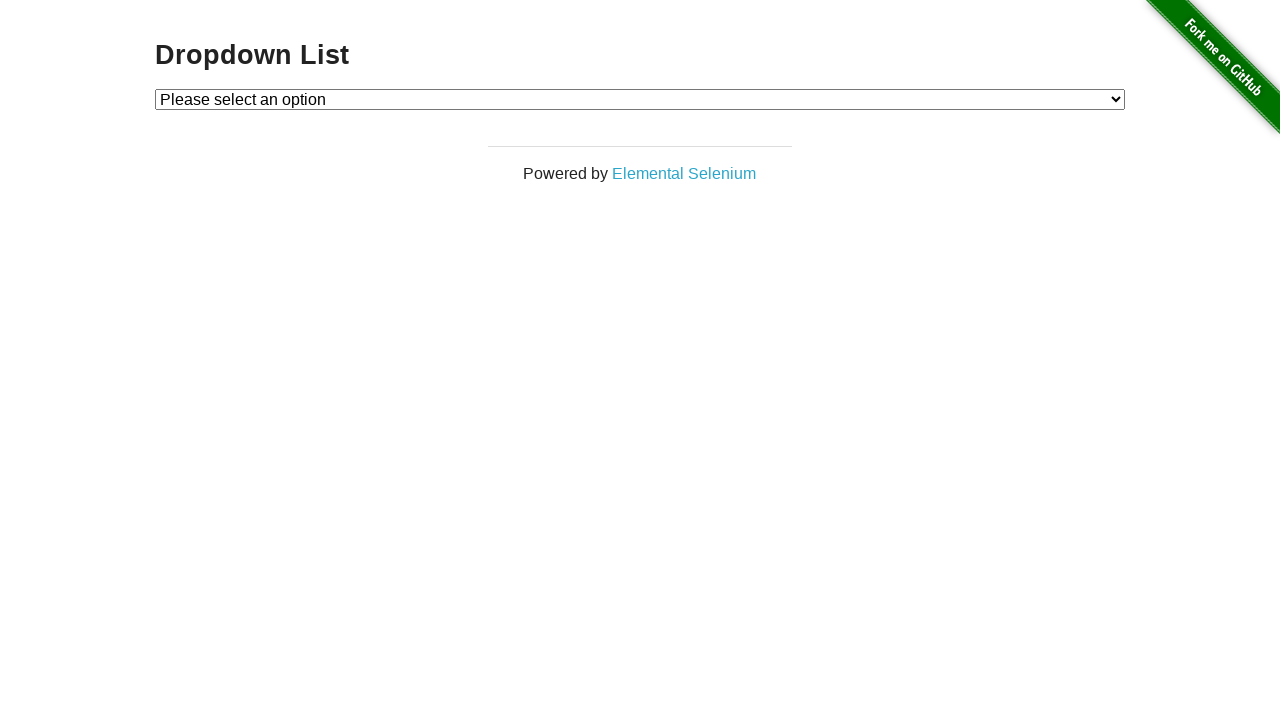

Located dropdown element with id 'dropdown'
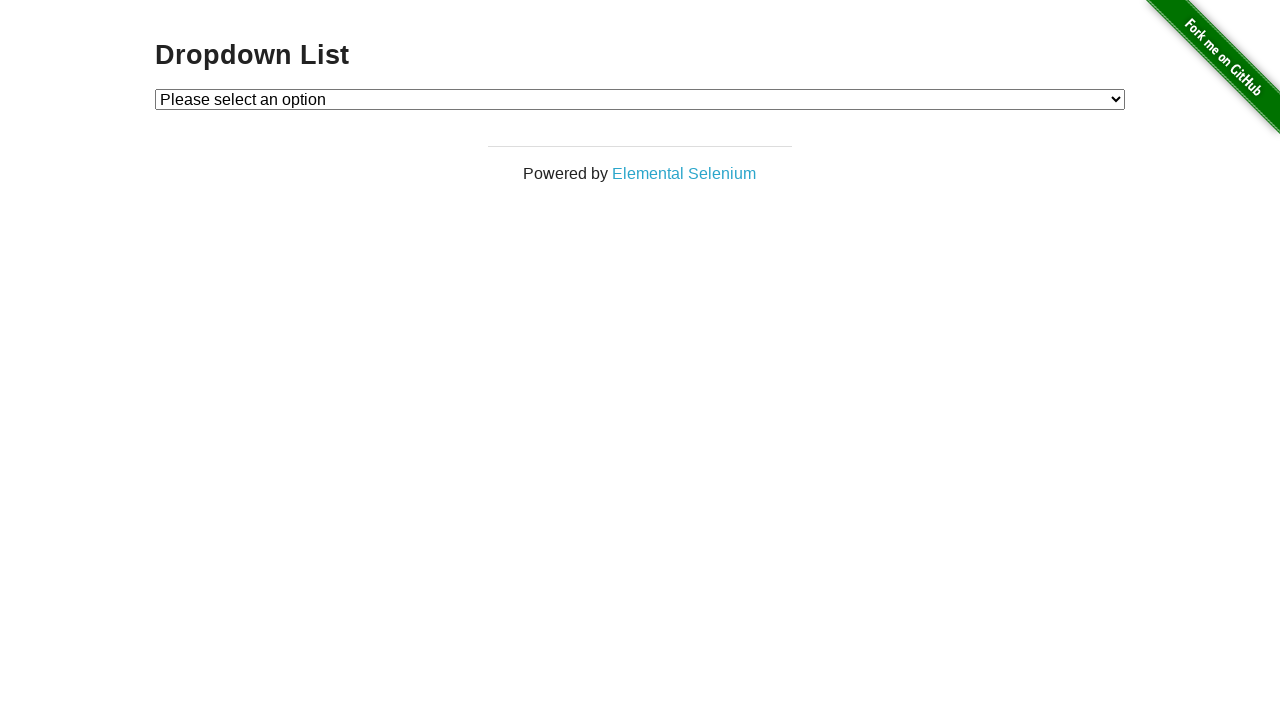

Selected 'Option 1' from the dropdown on #dropdown
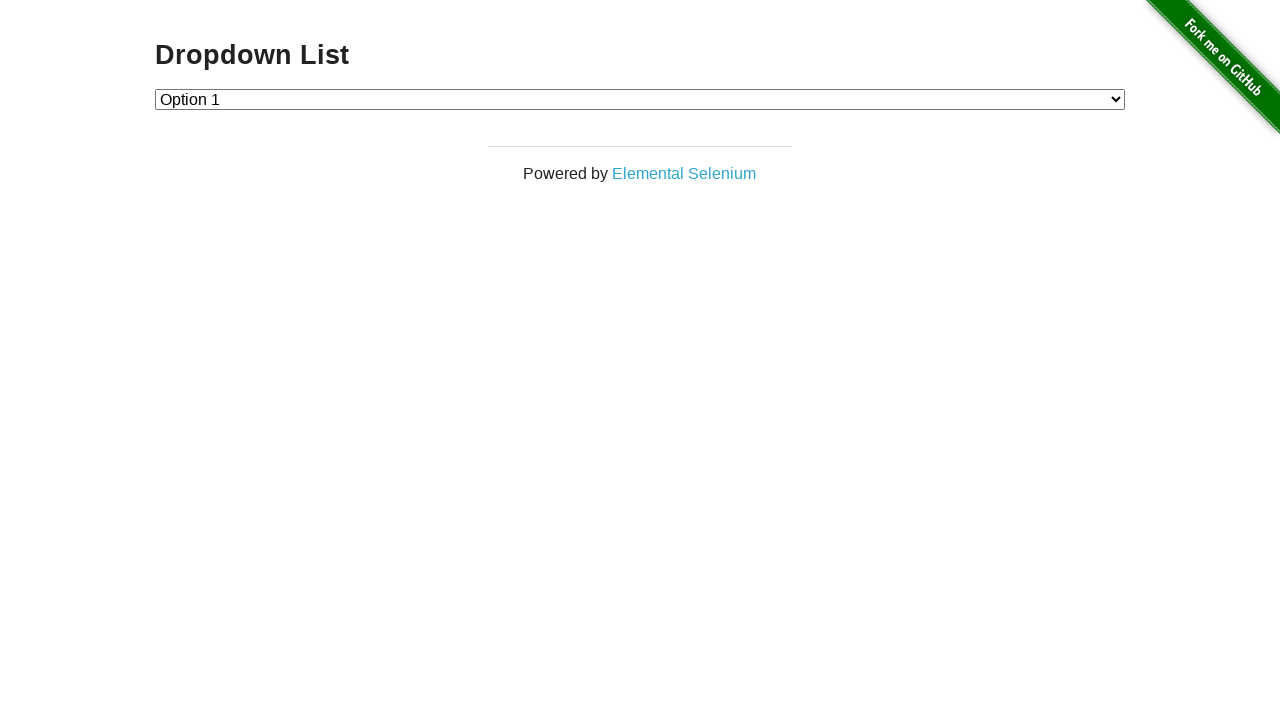

Retrieved selected value from dropdown
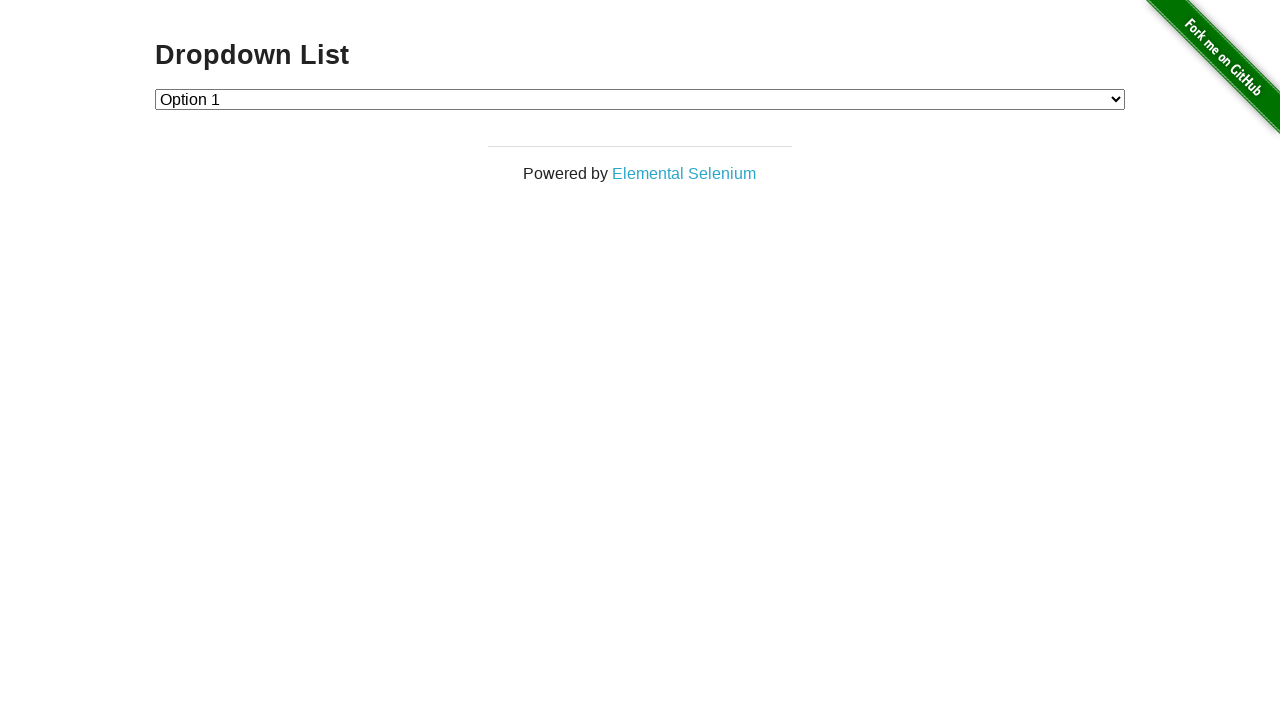

Verified that dropdown value equals '1' - selection successful
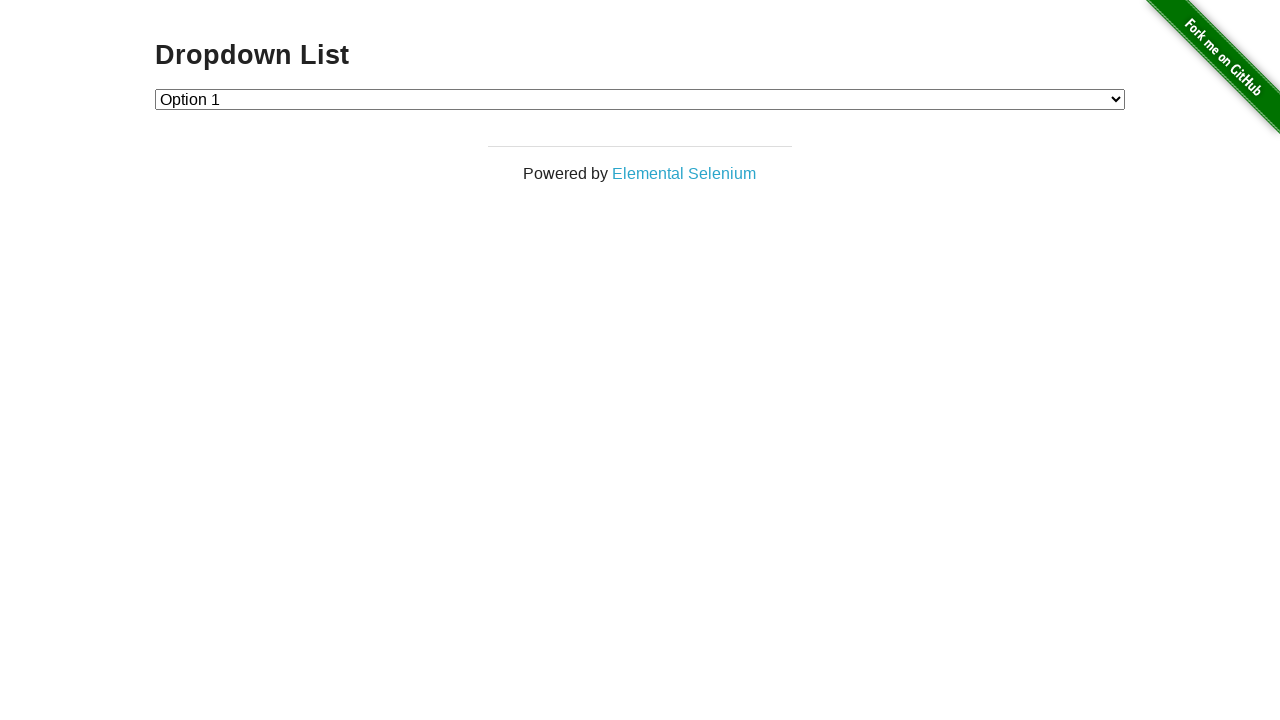

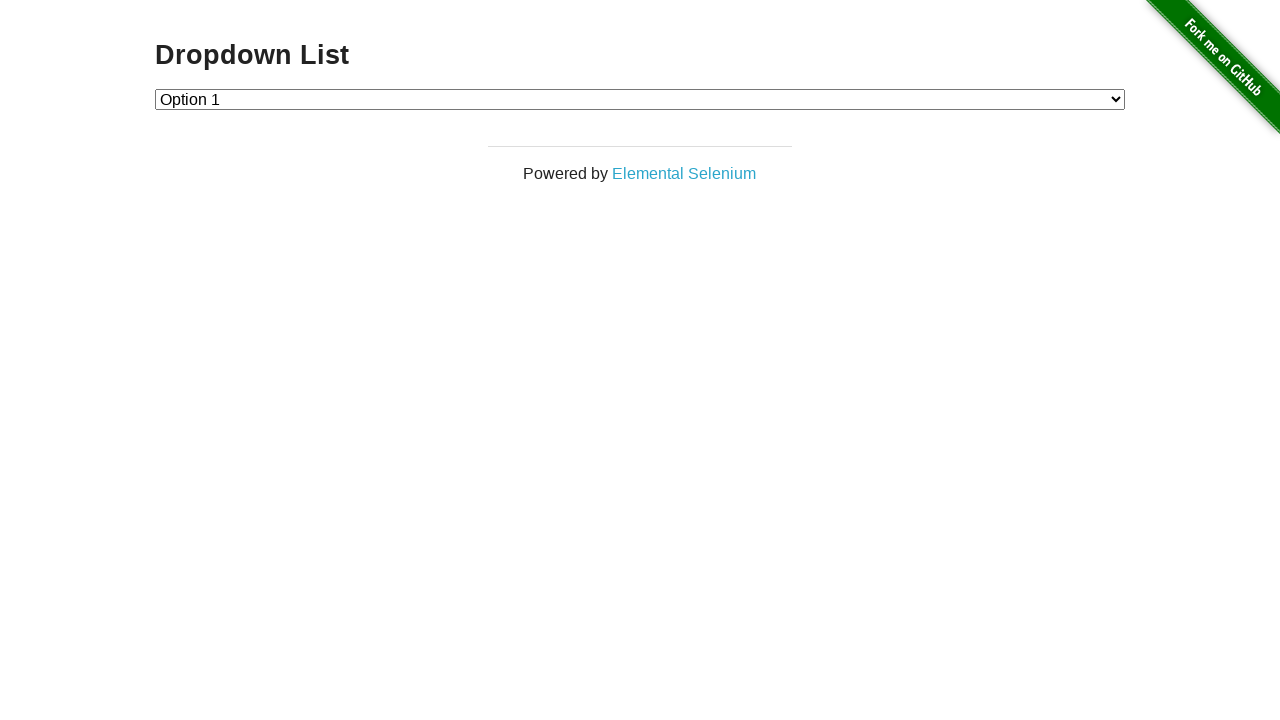